Tests file upload functionality by uploading a file created from buffer memory to a multiple file upload form, demonstrating how to create and upload files programmatically without external file dependencies.

Starting URL: https://davidwalsh.name/demo/multiple-file-upload.php

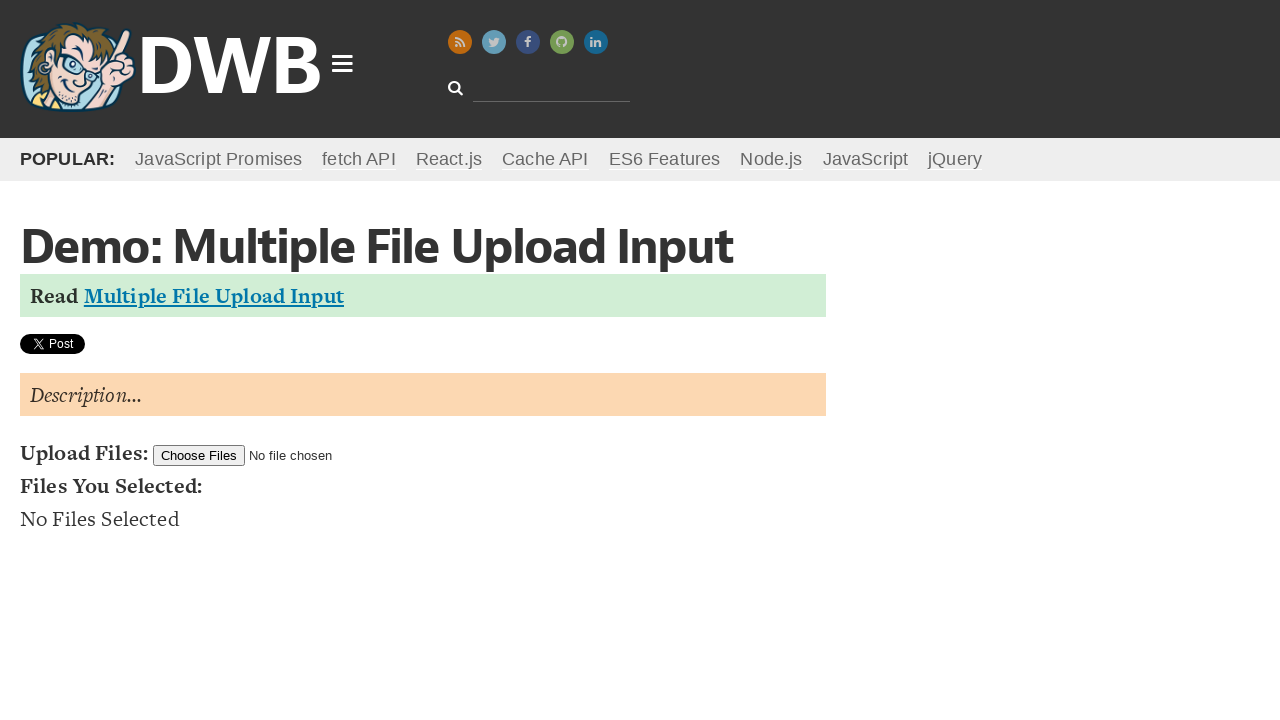

Navigated to multiple file upload demo page
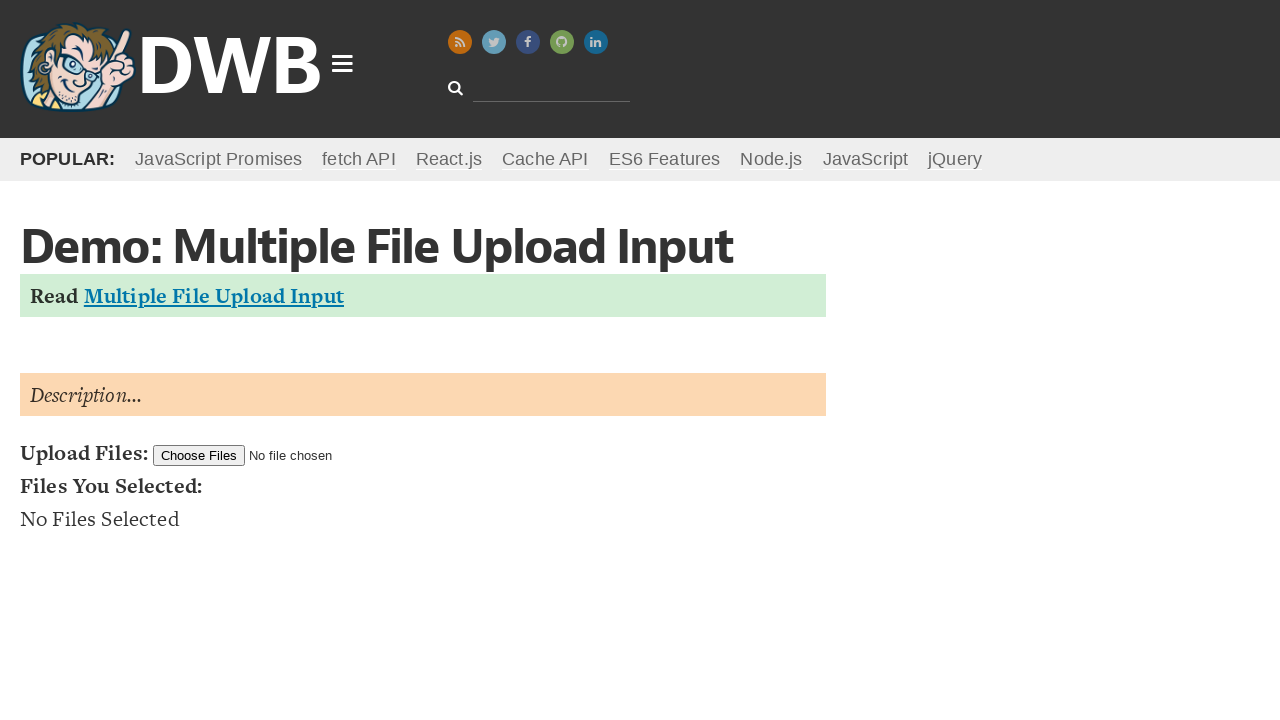

Set input files with buffer-created test document
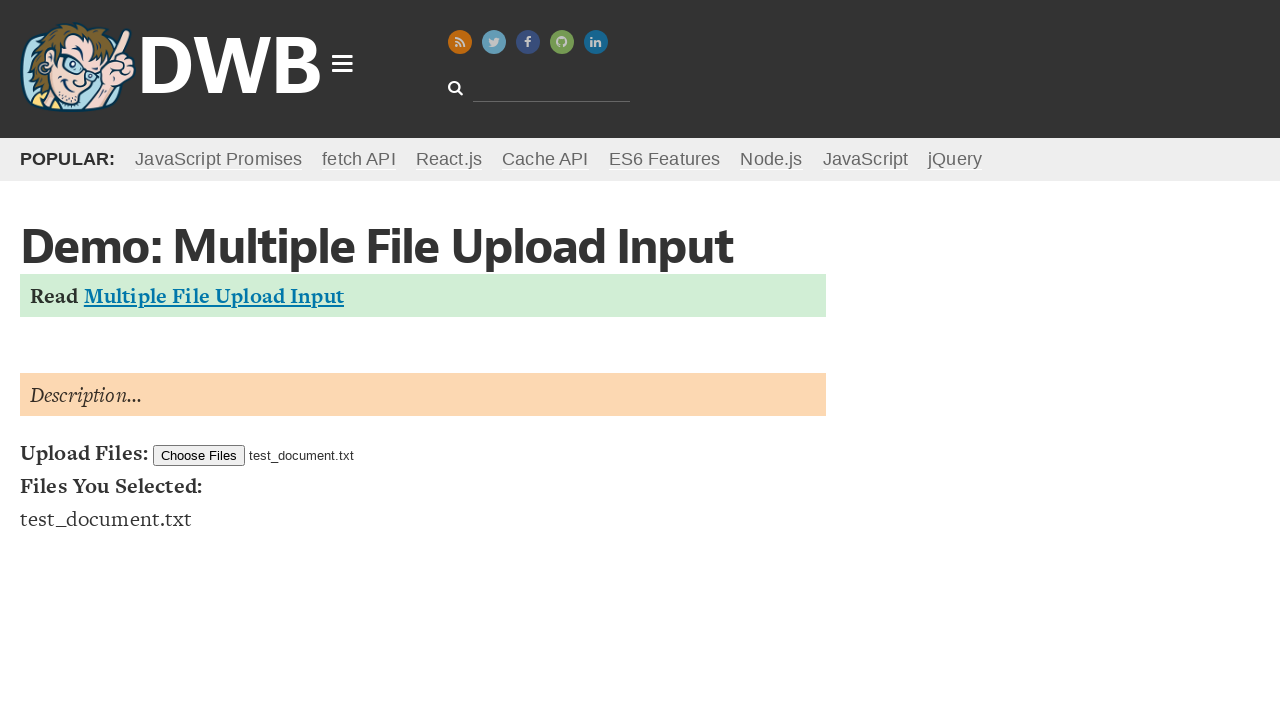

Waited 2 seconds for upload to process
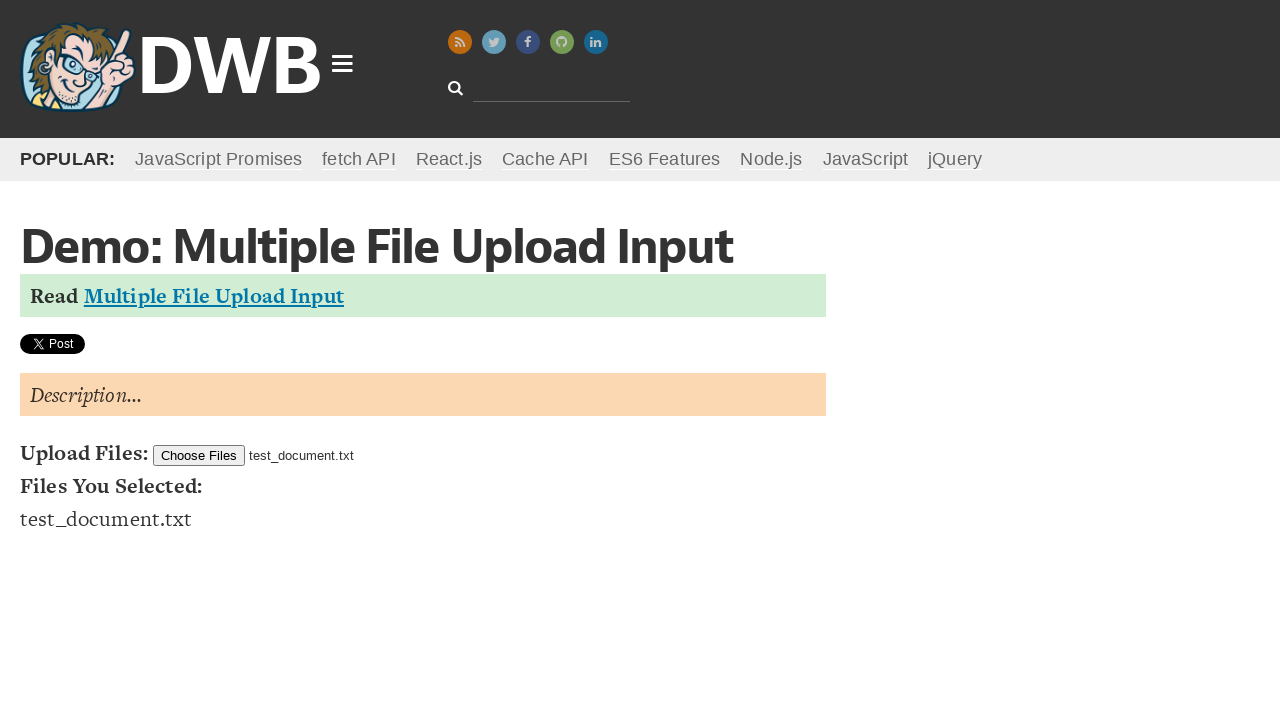

Verified file input element is present
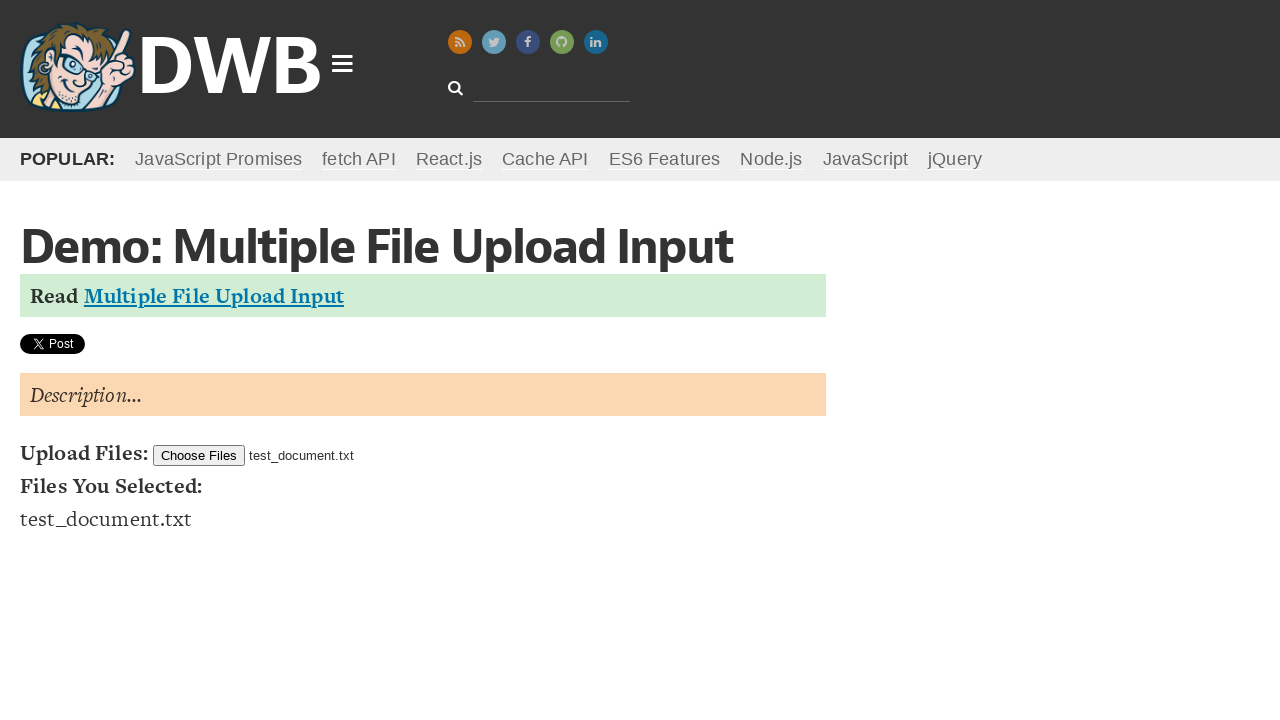

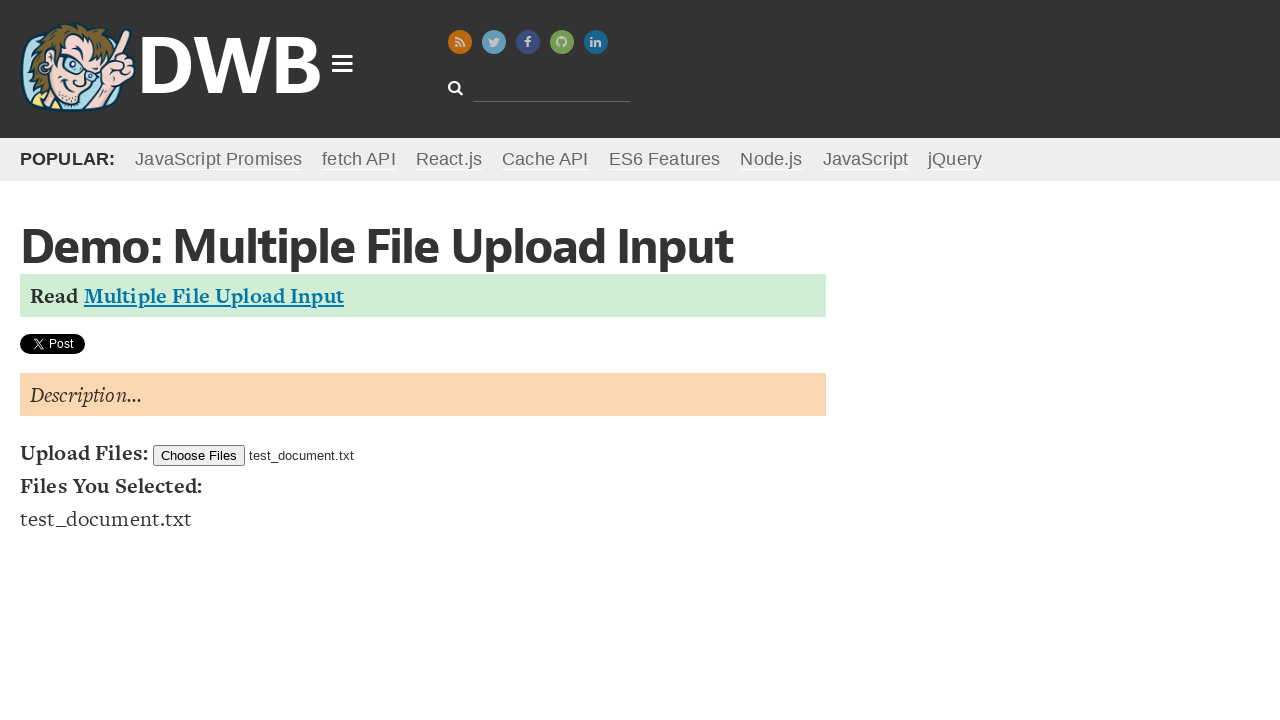